Tests date of birth validation by entering a future date and checking for error message

Starting URL: https://demoqa.com/automation-practice-form

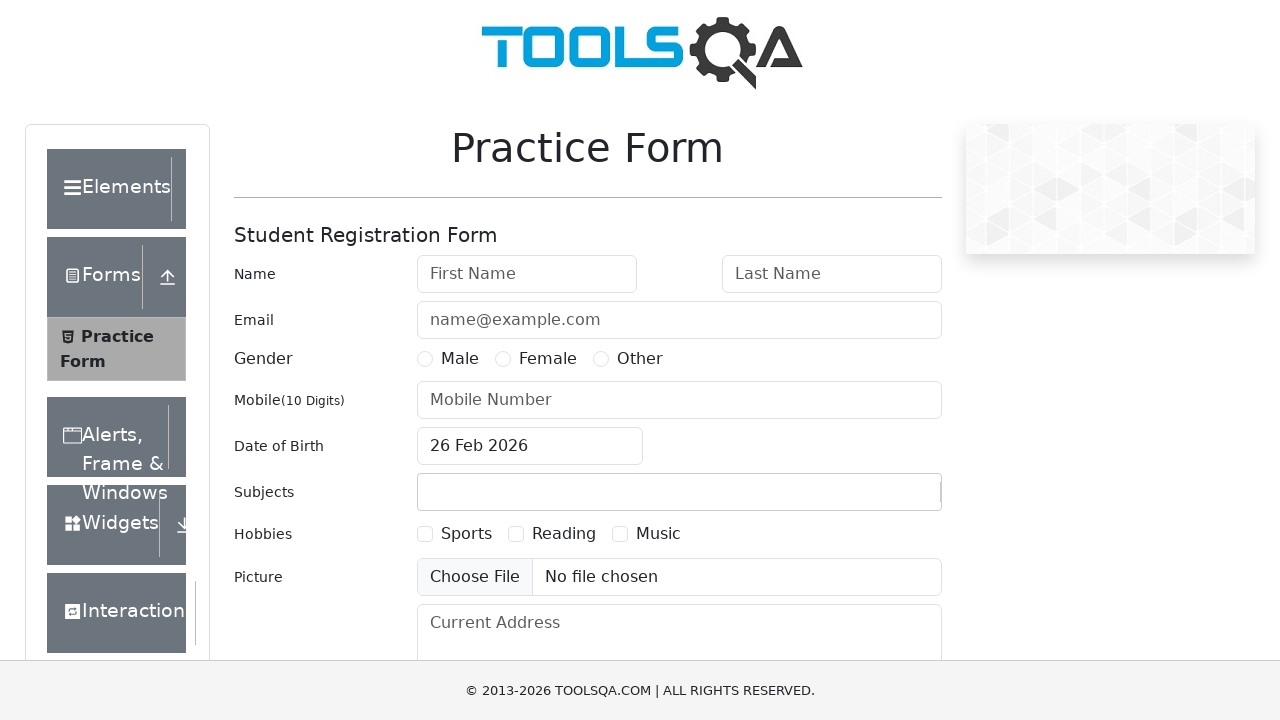

Filled first name with 'Sam' on #firstName
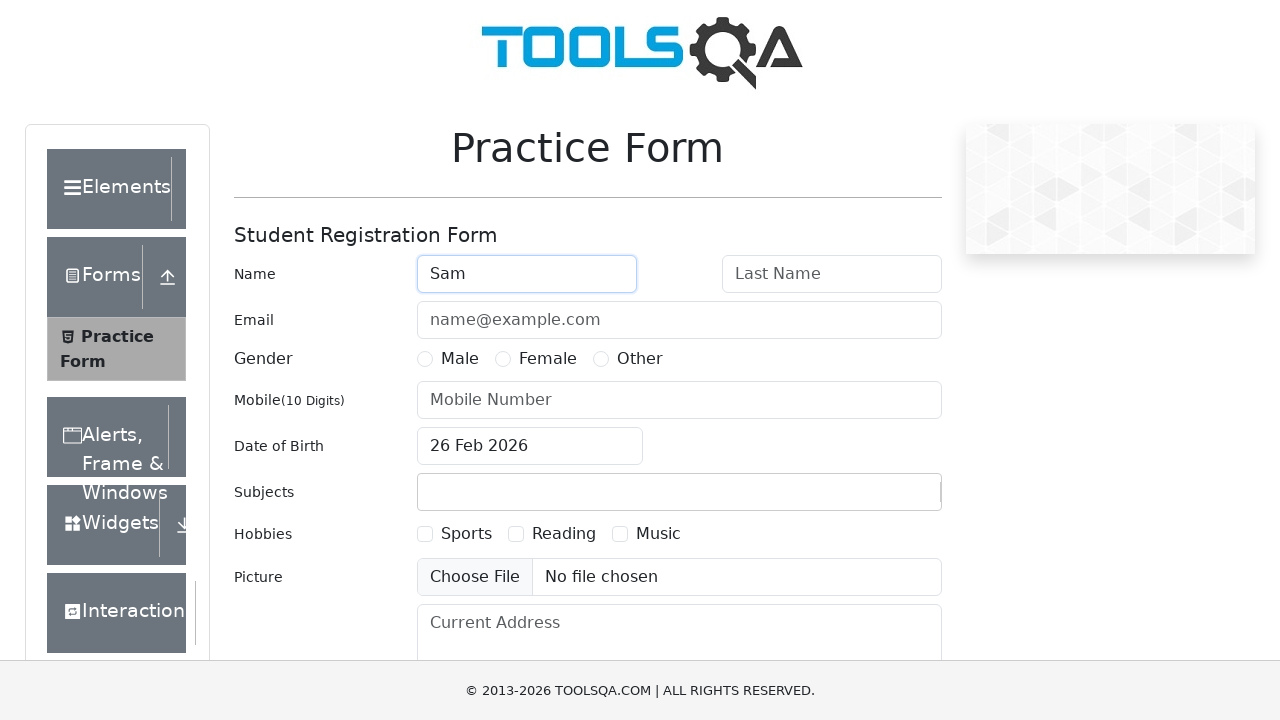

Filled last name with 'Shane' on #lastName
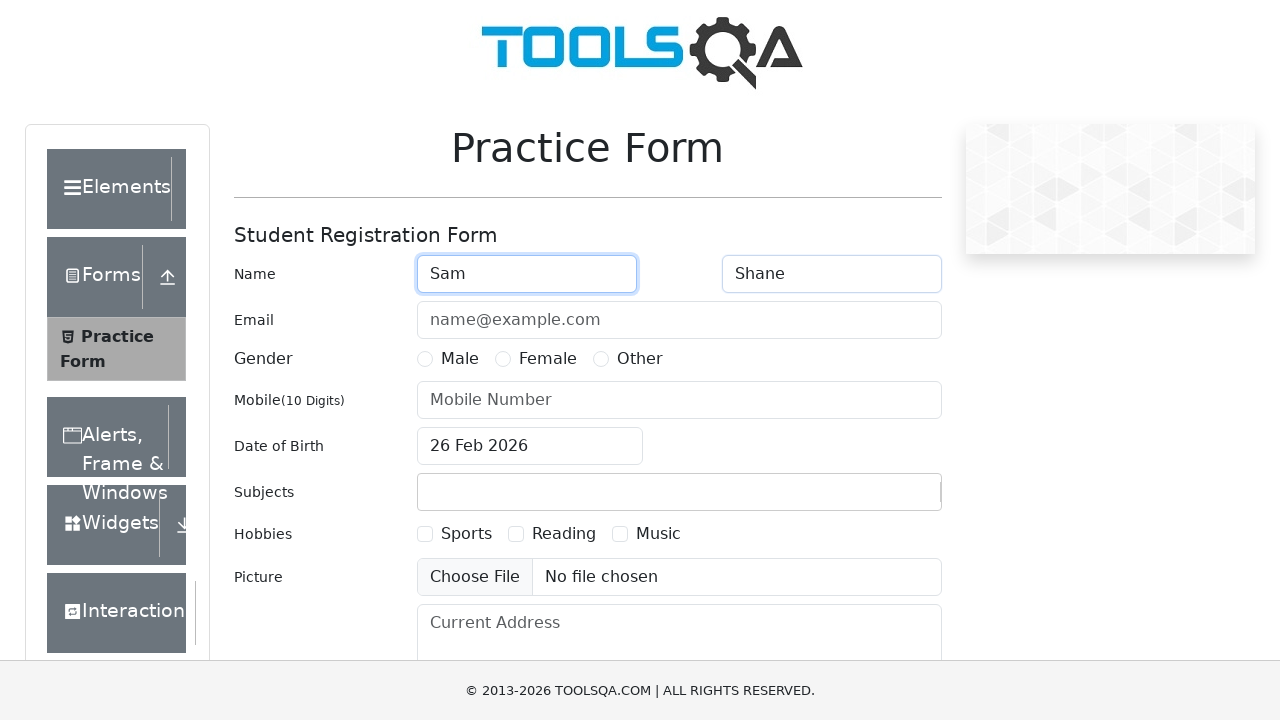

Filled email with 'sam@gmail.com' on #userEmail
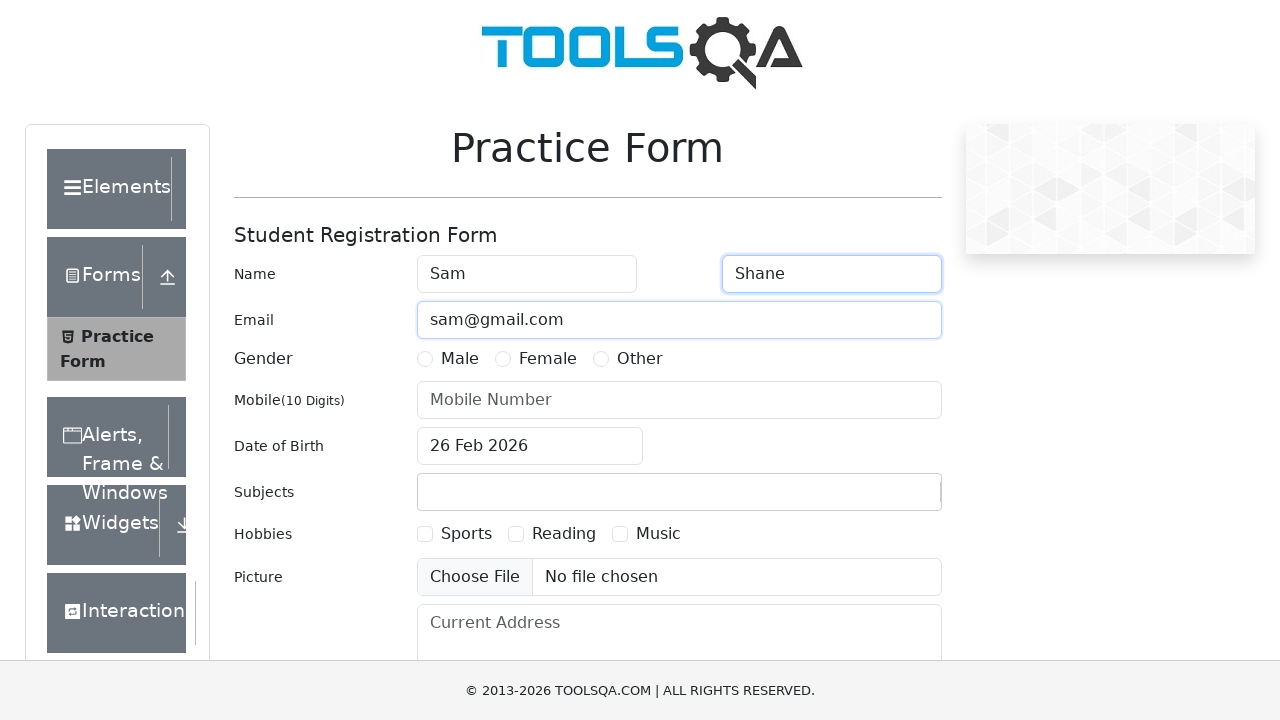

Located Male gender radio button
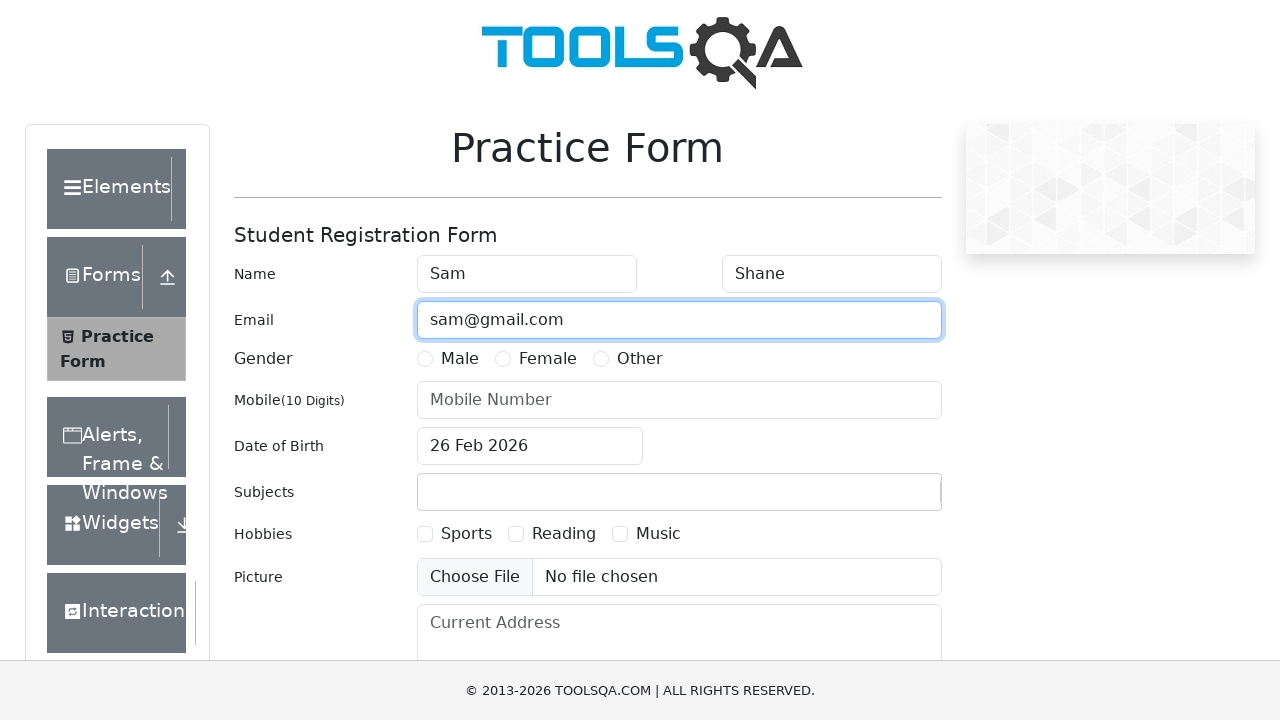

Scrolled Male radio button into view
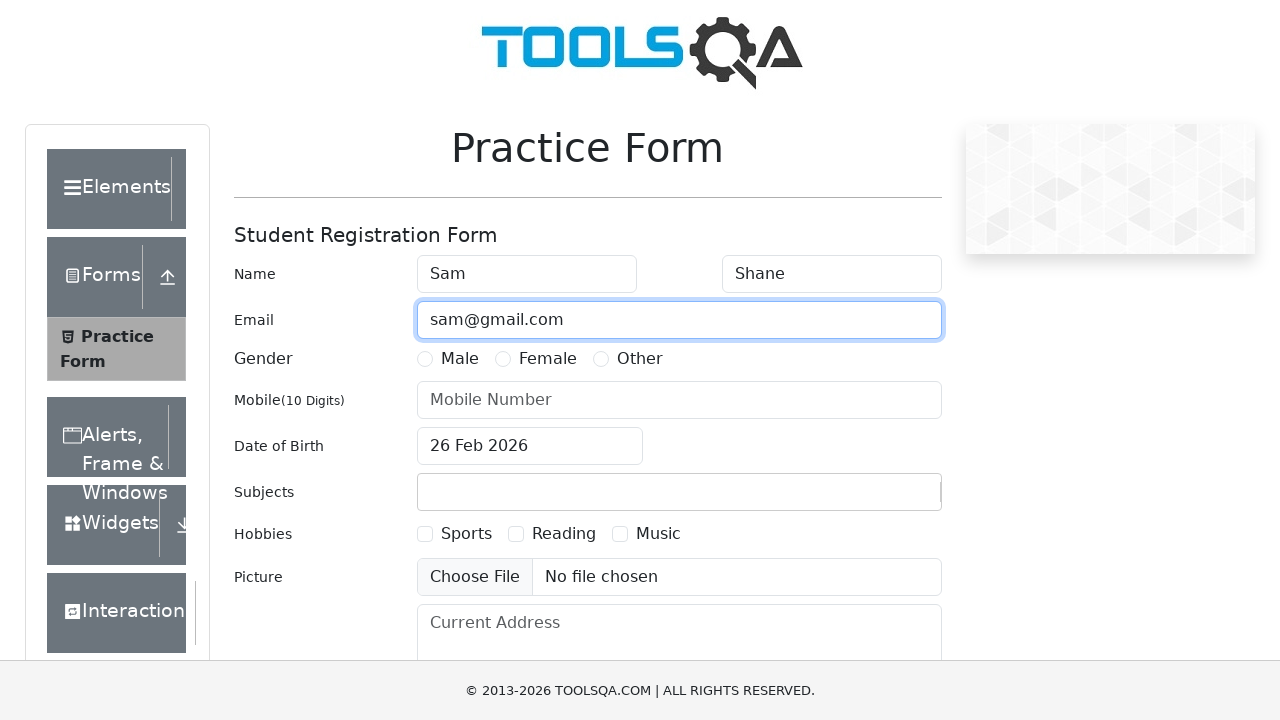

Clicked Male radio button at (460, 359) on xpath=//label[text()='Male']
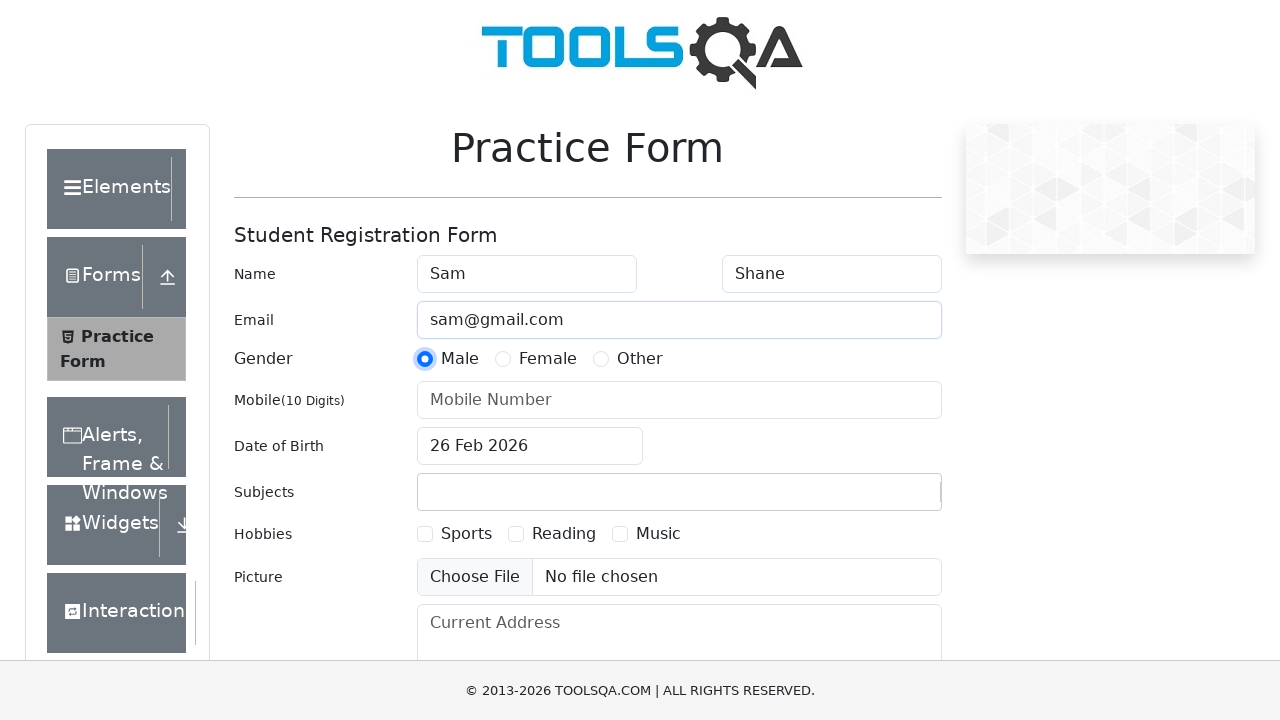

Filled date of birth with future date '12/28/2025' on #dateOfBirthInput
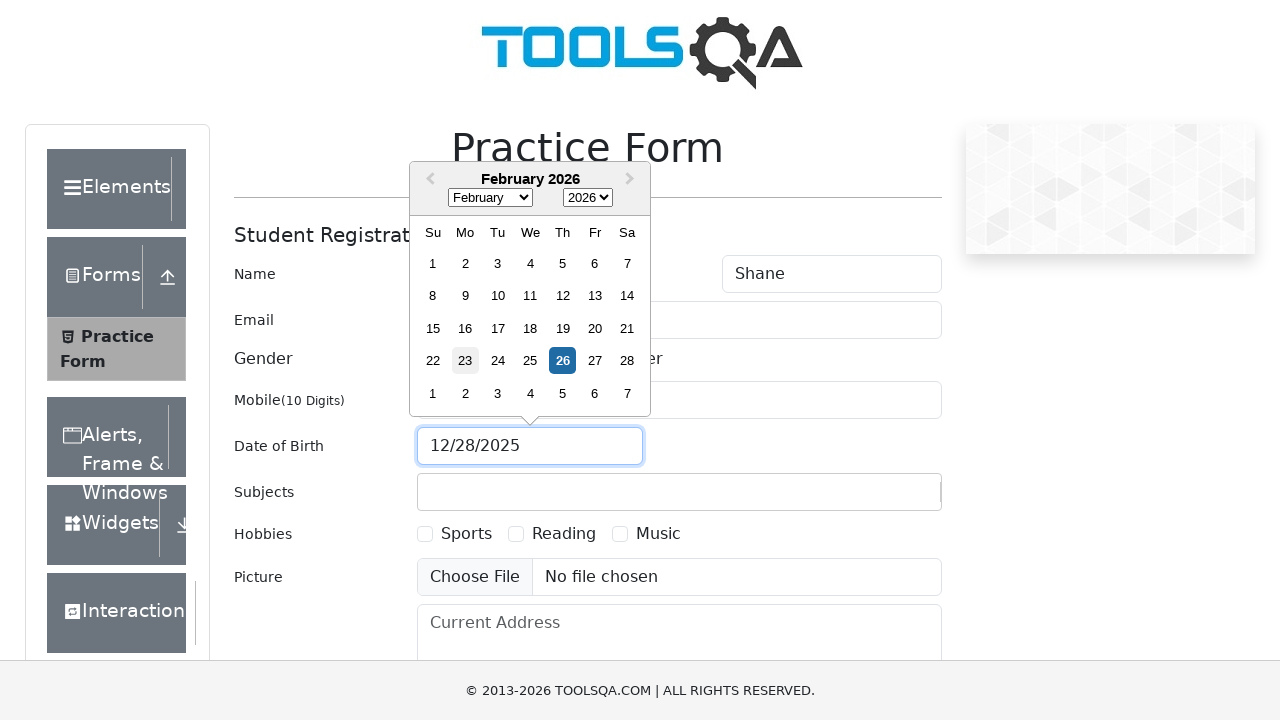

Filled phone number with '1234567890' on #userNumber
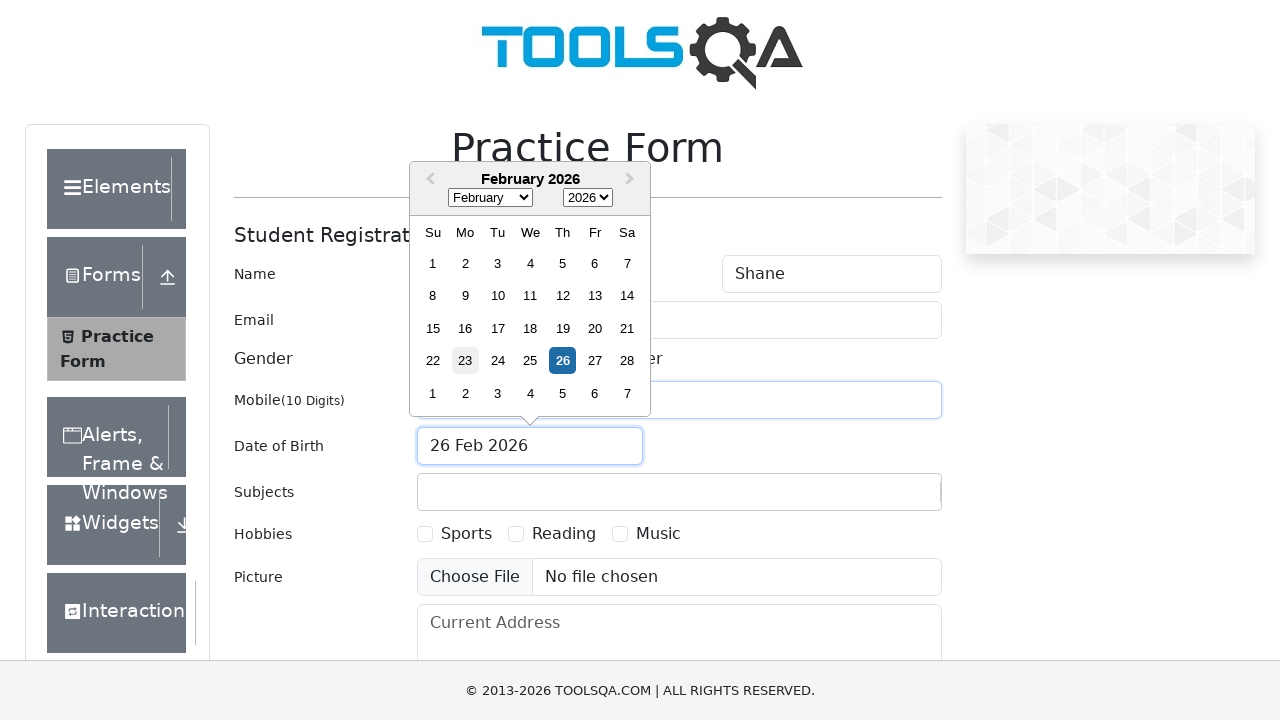

Located submit button
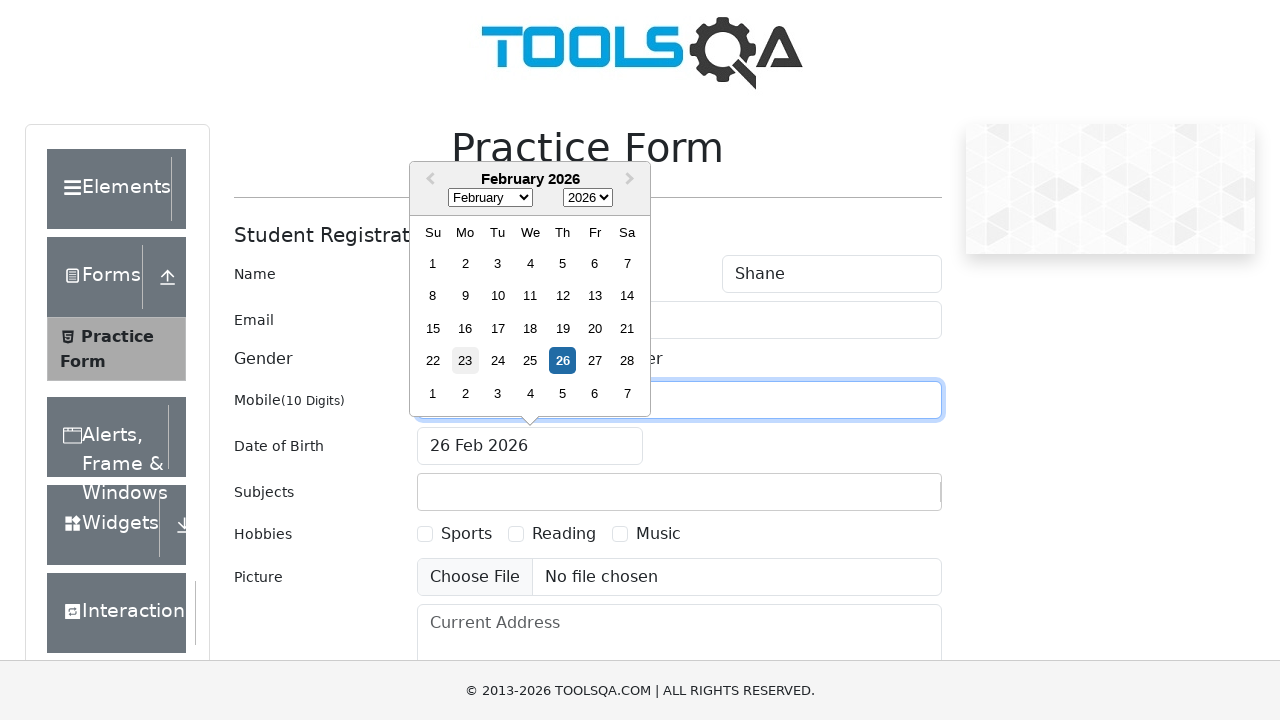

Scrolled submit button into view
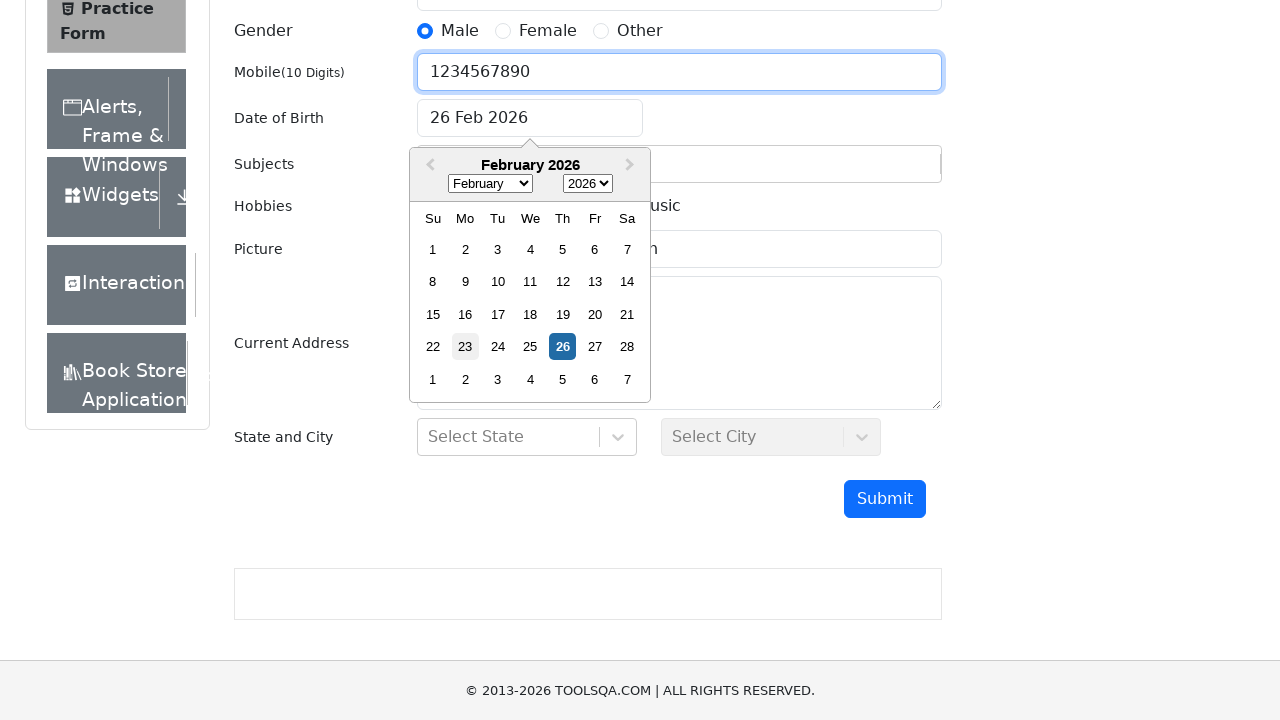

Clicked submit button to submit form with future date of birth at (885, 499) on #submit
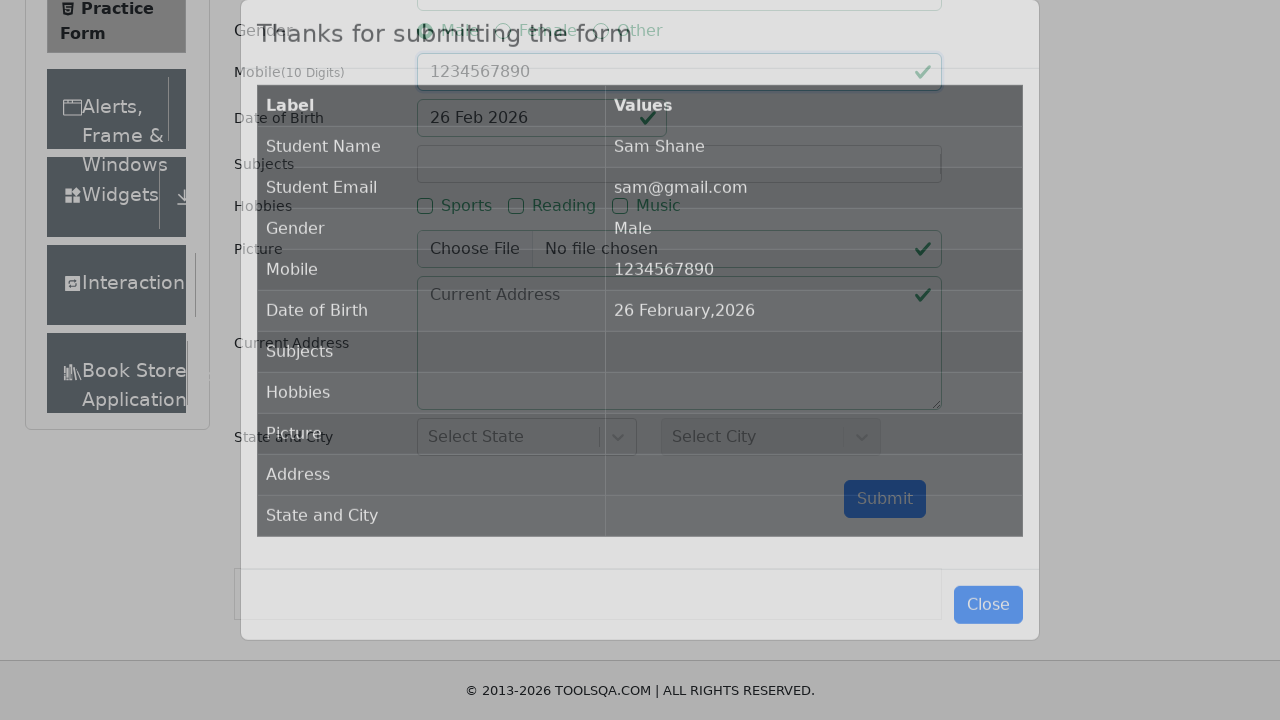

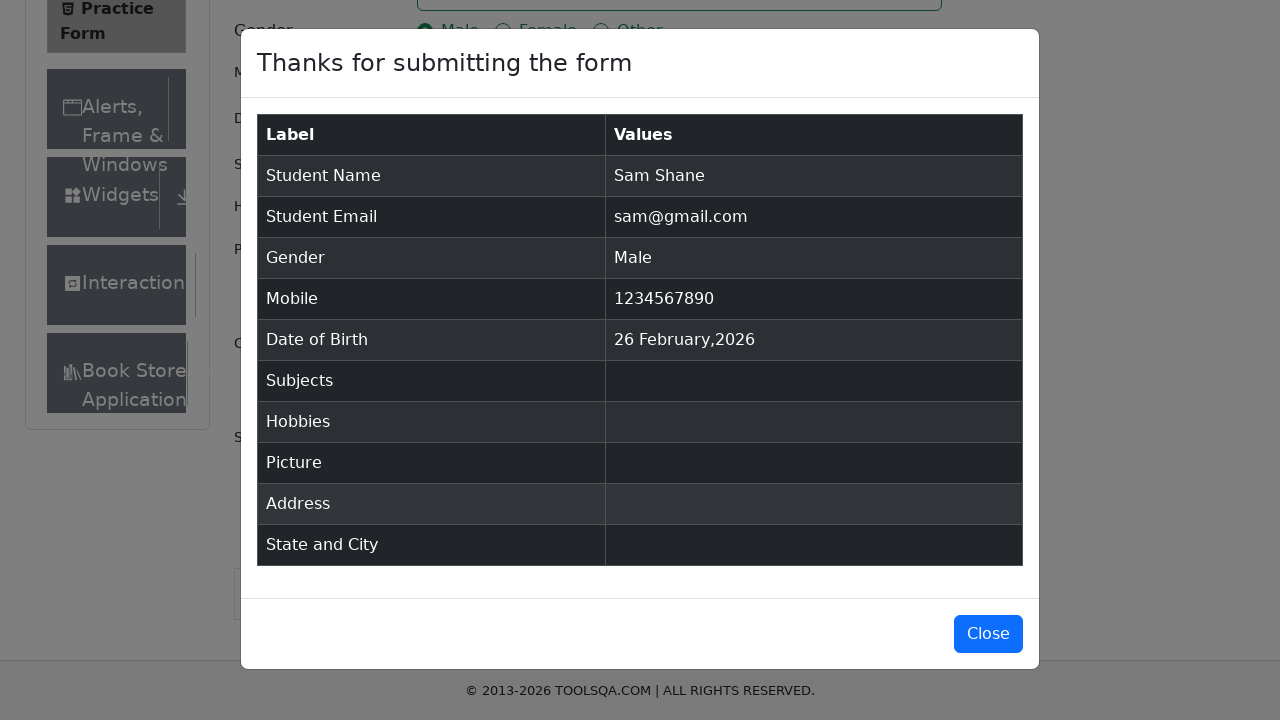